Tests drag and drop functionality within an iframe on jQuery UI demo page by dragging an element and dropping it onto a target area

Starting URL: http://jqueryui.com/droppable/

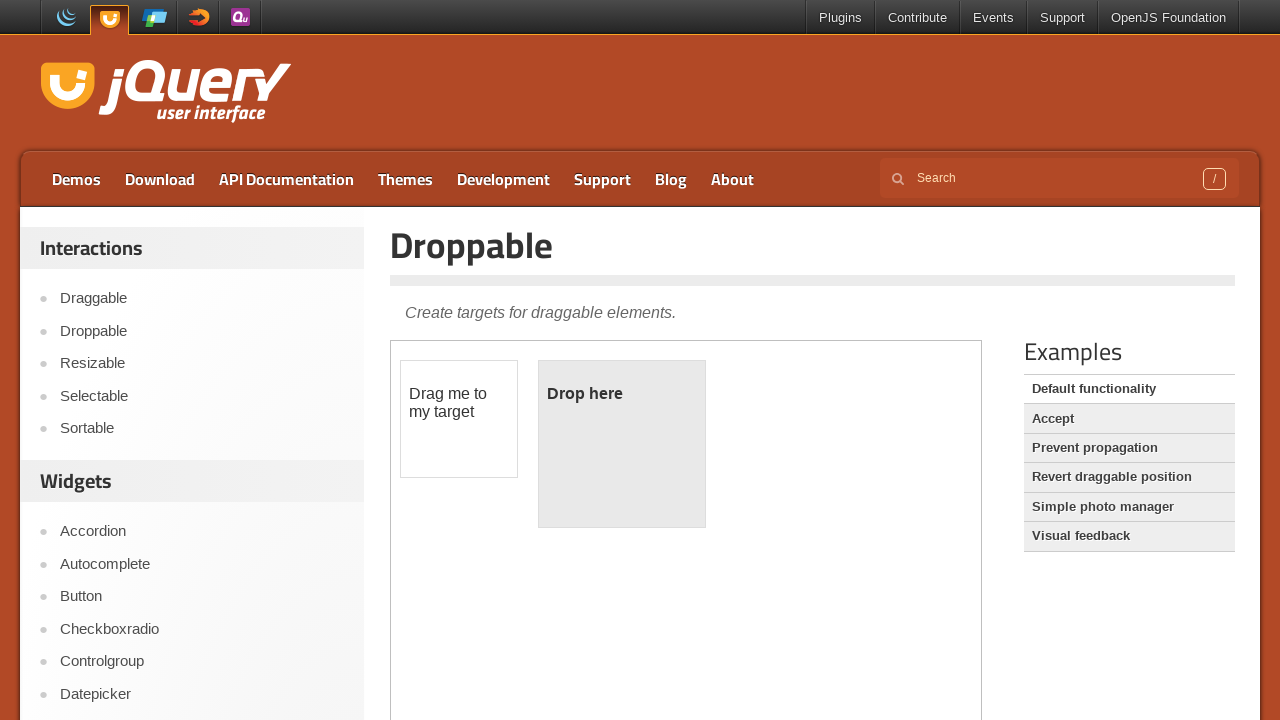

Located the demo iframe for jQuery UI droppable test
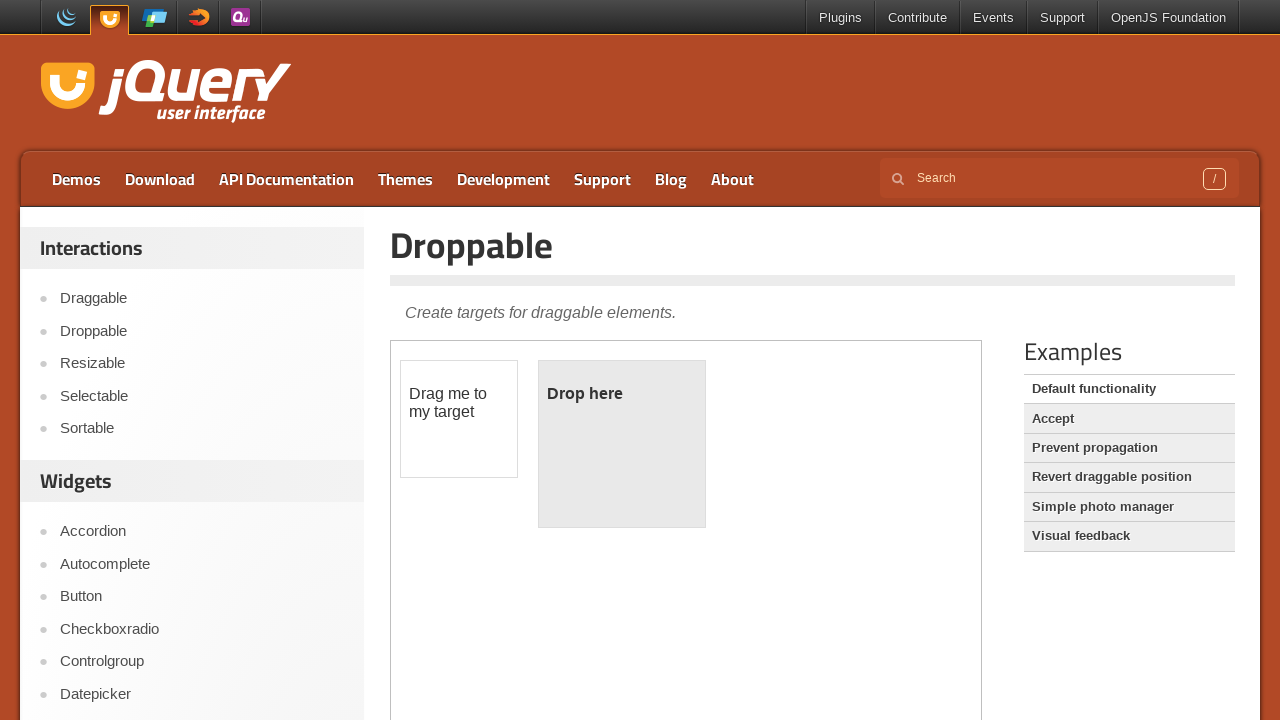

Clicked on the draggable element within the iframe at (459, 419) on iframe.demo-frame >> internal:control=enter-frame >> #draggable
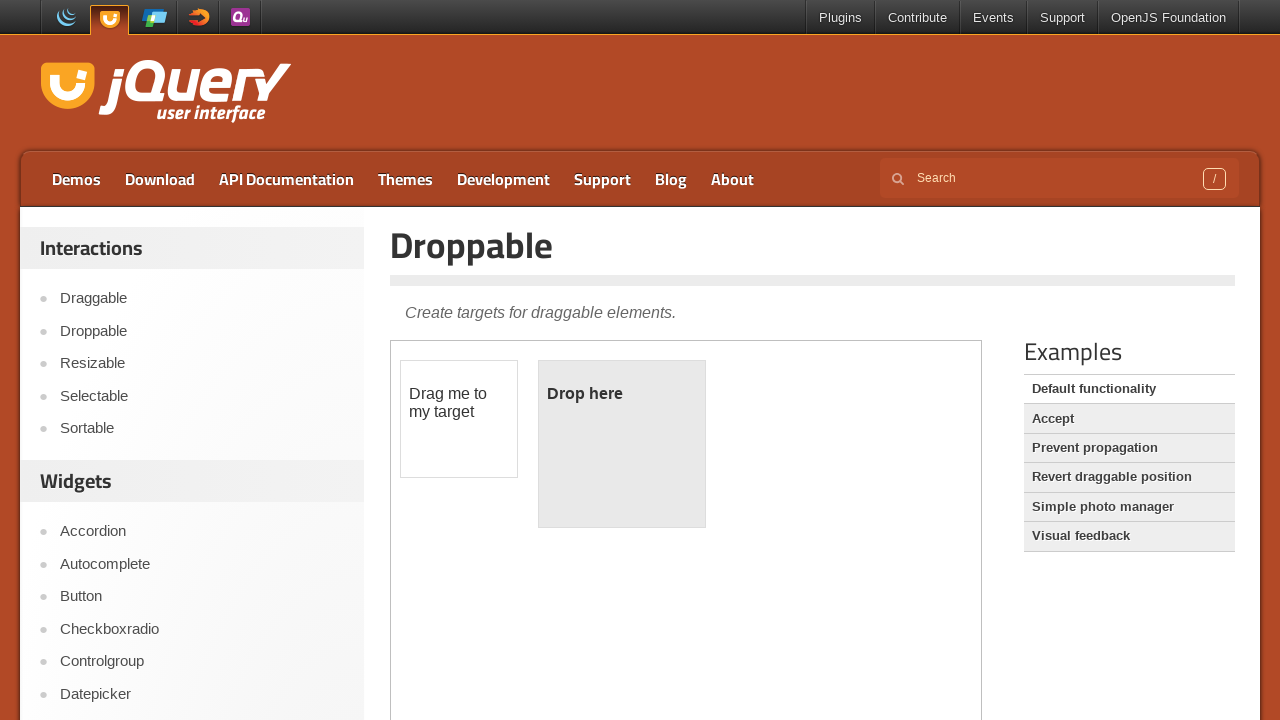

Located the draggable element for drag operation
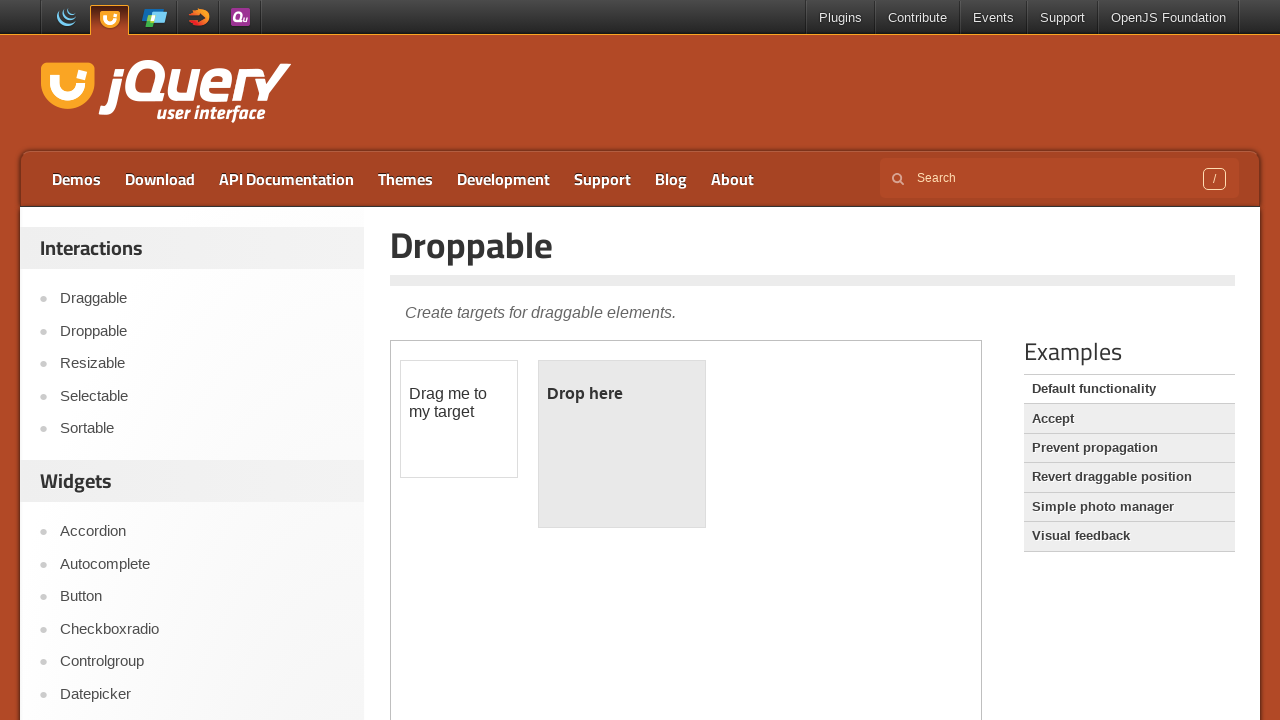

Located the droppable target area
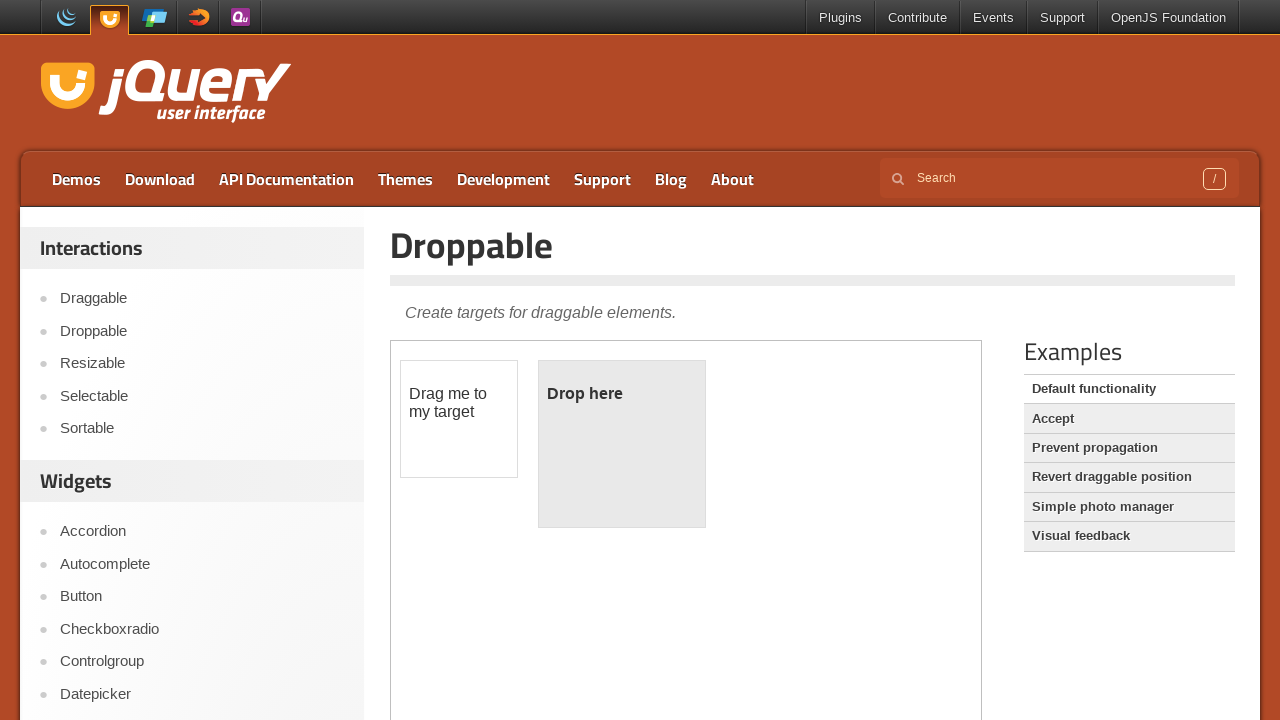

Dragged the draggable element onto the droppable target area at (622, 444)
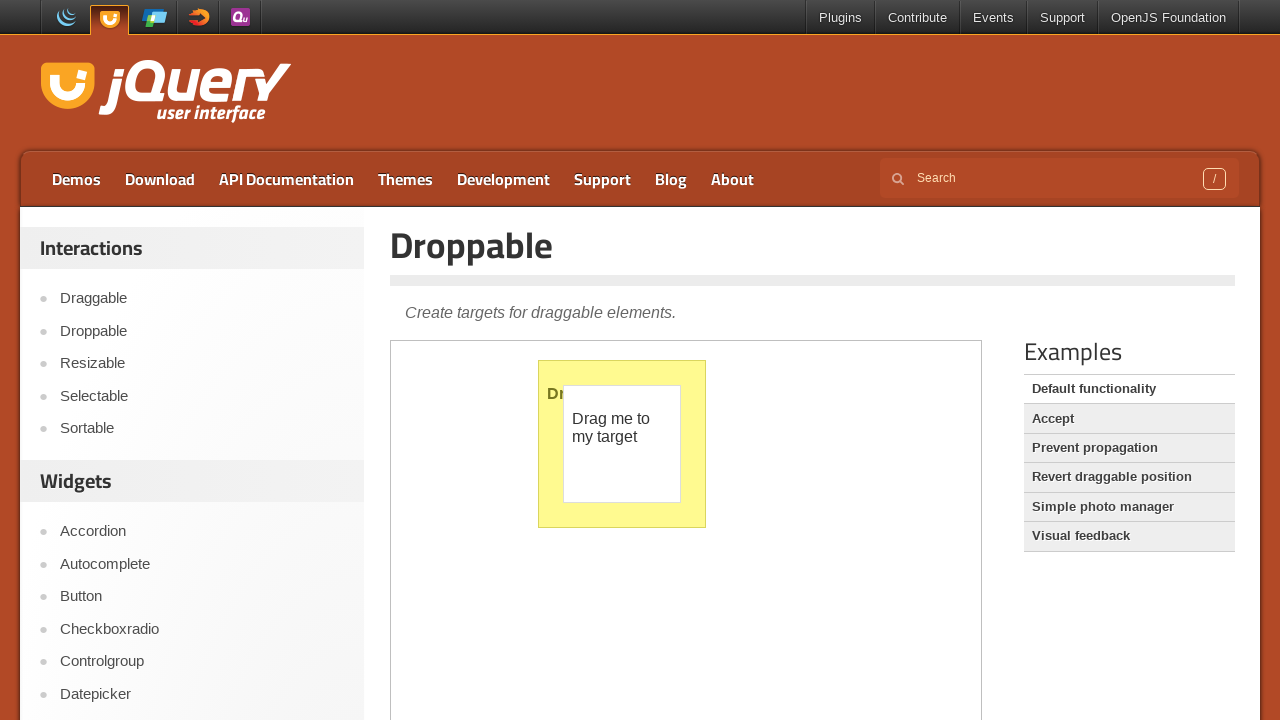

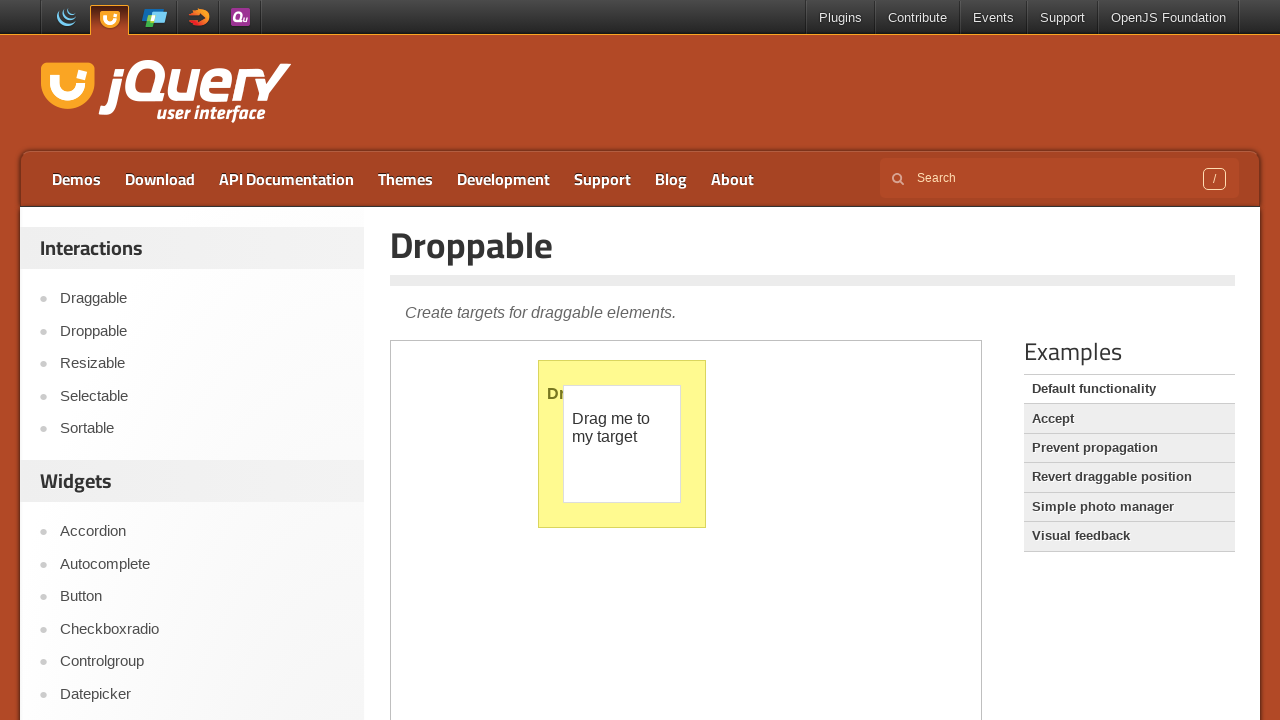